Waits for a price to reach $100, then solves a mathematical challenge by calculating the logarithm of a trigonometric expression and submitting the answer

Starting URL: http://suninjuly.github.io/explicit_wait2.html

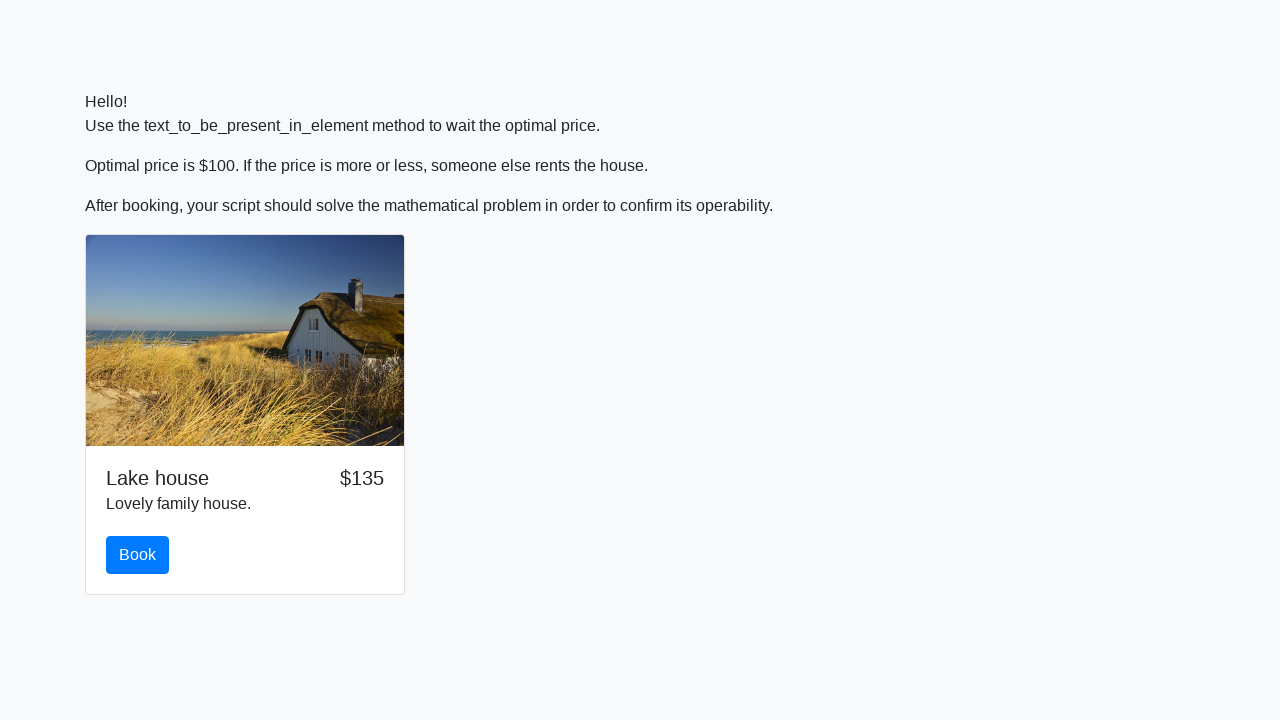

Waited for price to reach $100
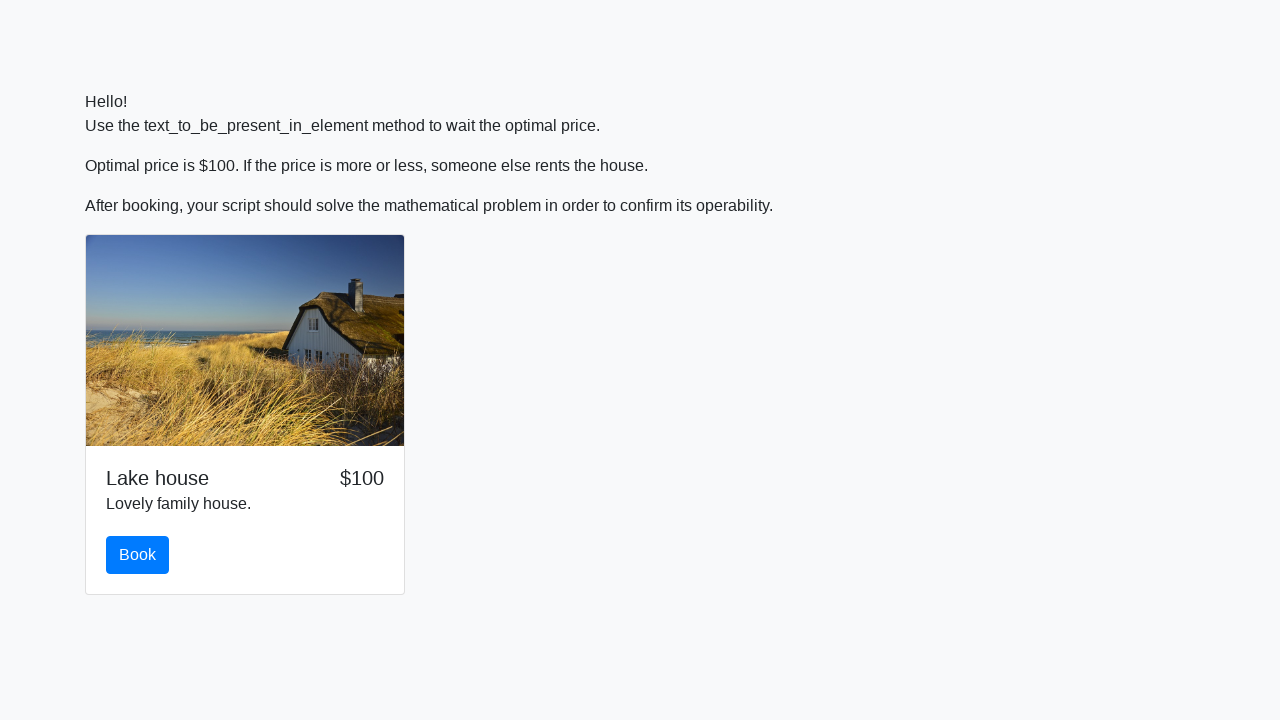

Clicked the book button at (138, 555) on #book
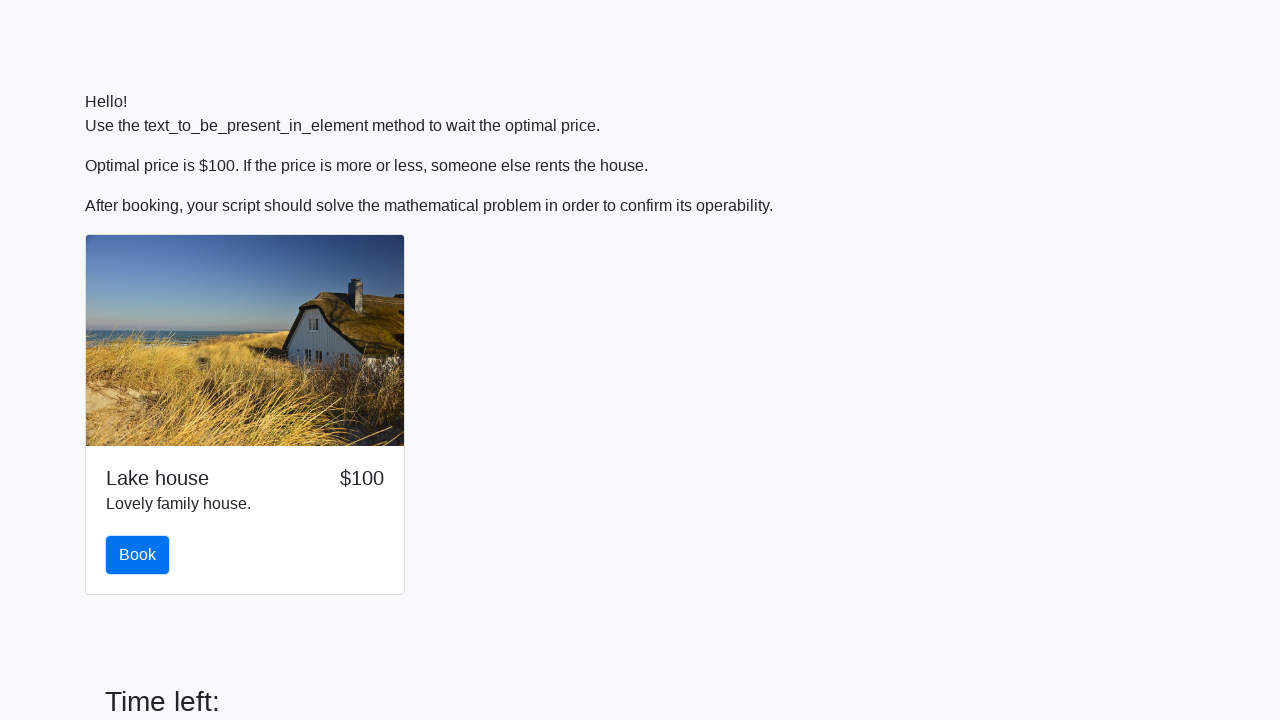

Retrieved input value from #input_value element
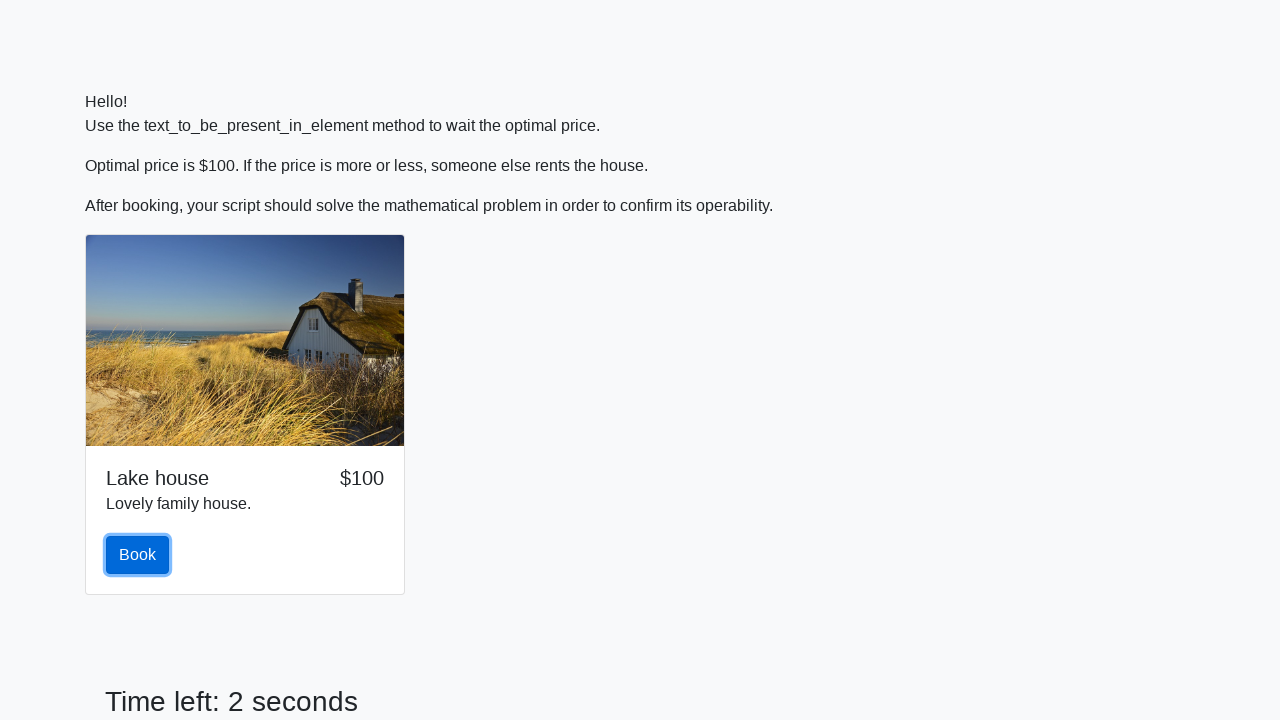

Calculated logarithm of trigonometric expression: log(12*sin(829)) = 1.4942913342230395
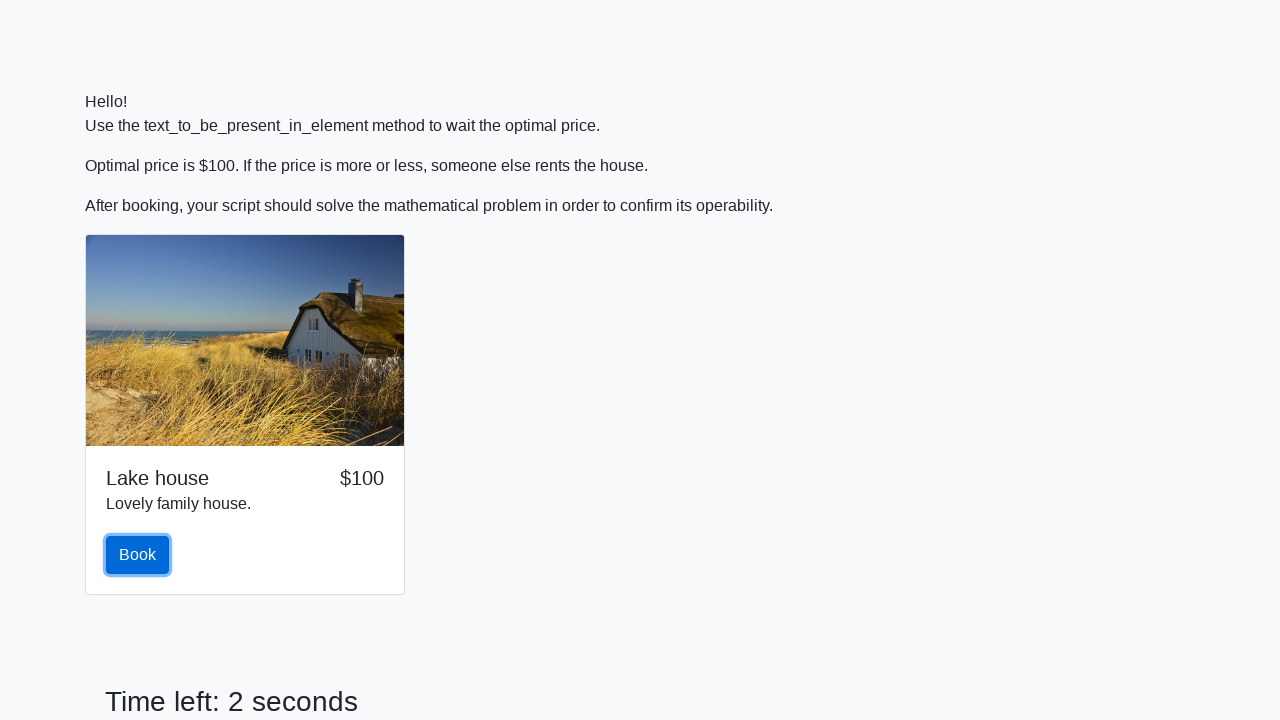

Filled answer field with calculated value: 1.4942913342230395 on #answer
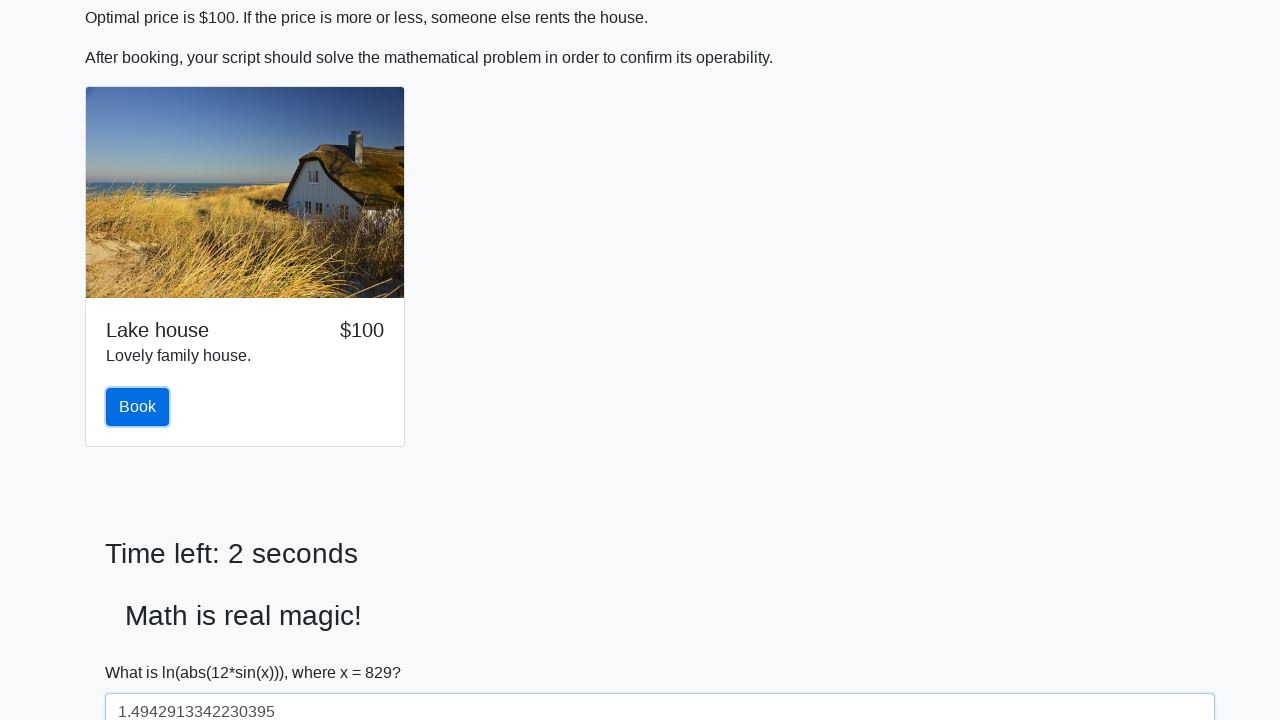

Clicked the solve button to submit answer at (143, 651) on #solve
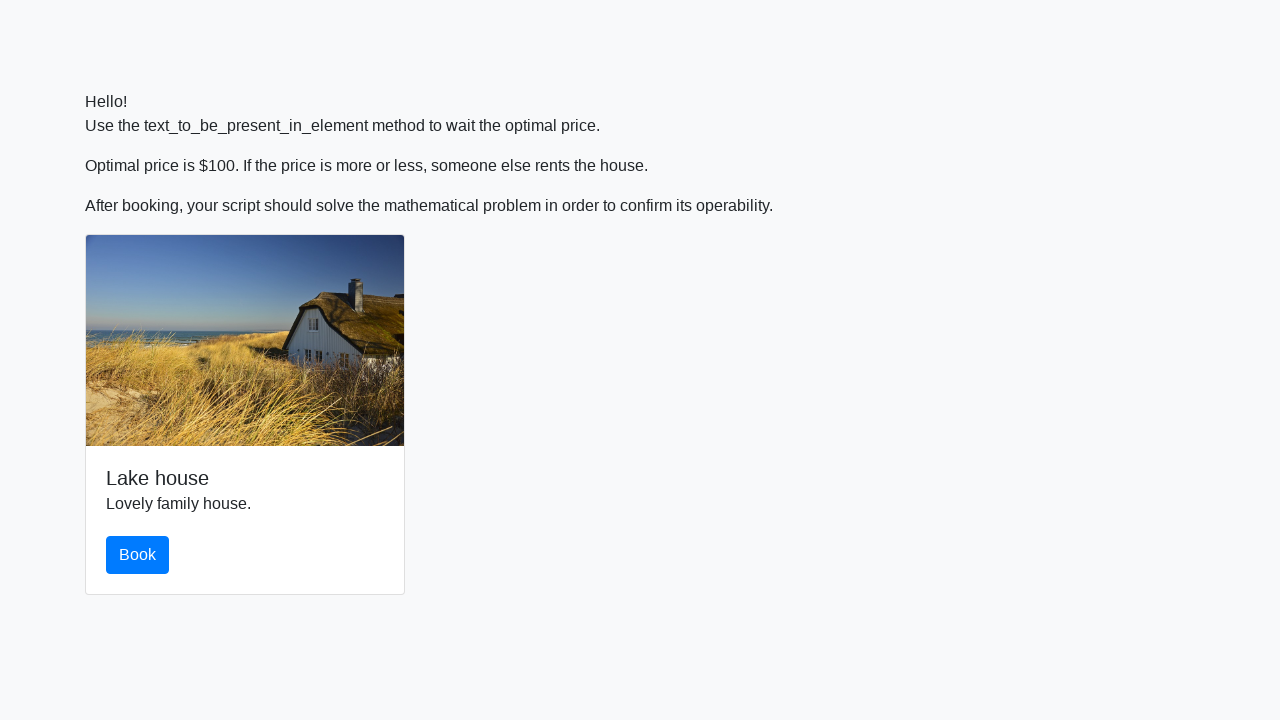

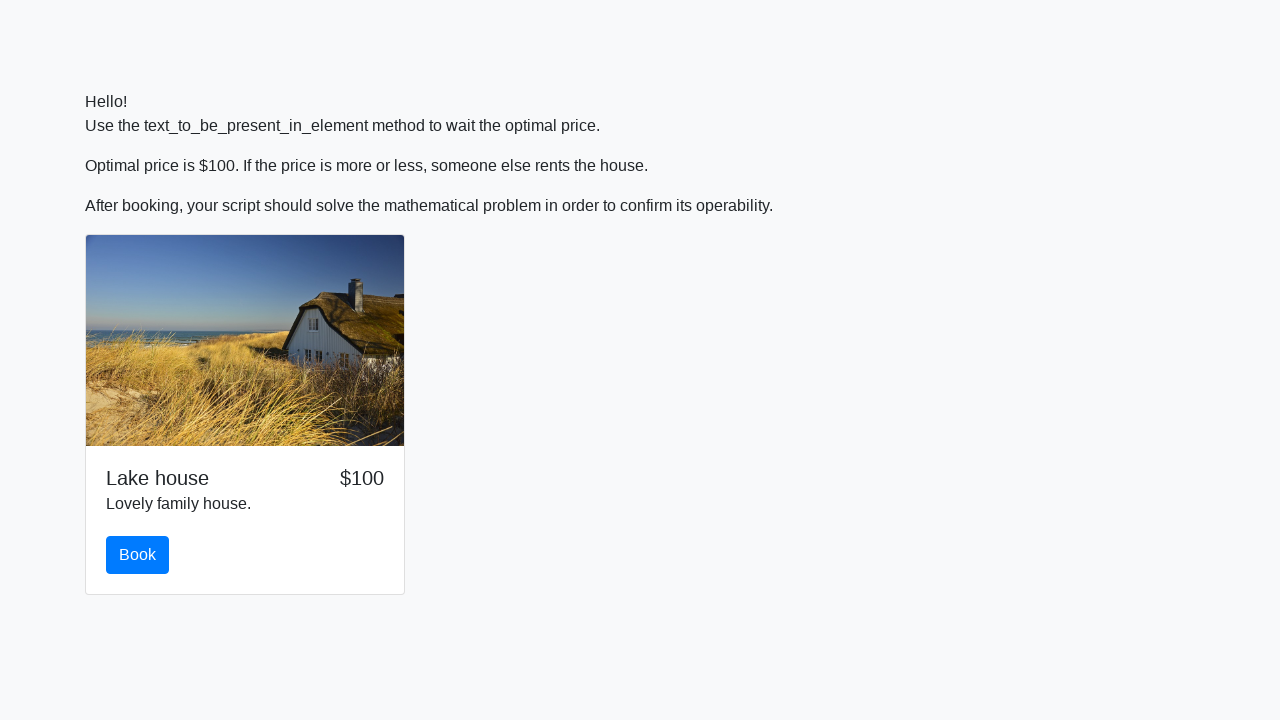